Tests handling of a confirmation alert by clicking a button to trigger it and accepting the confirmation dialog

Starting URL: https://demoqa.com/alerts

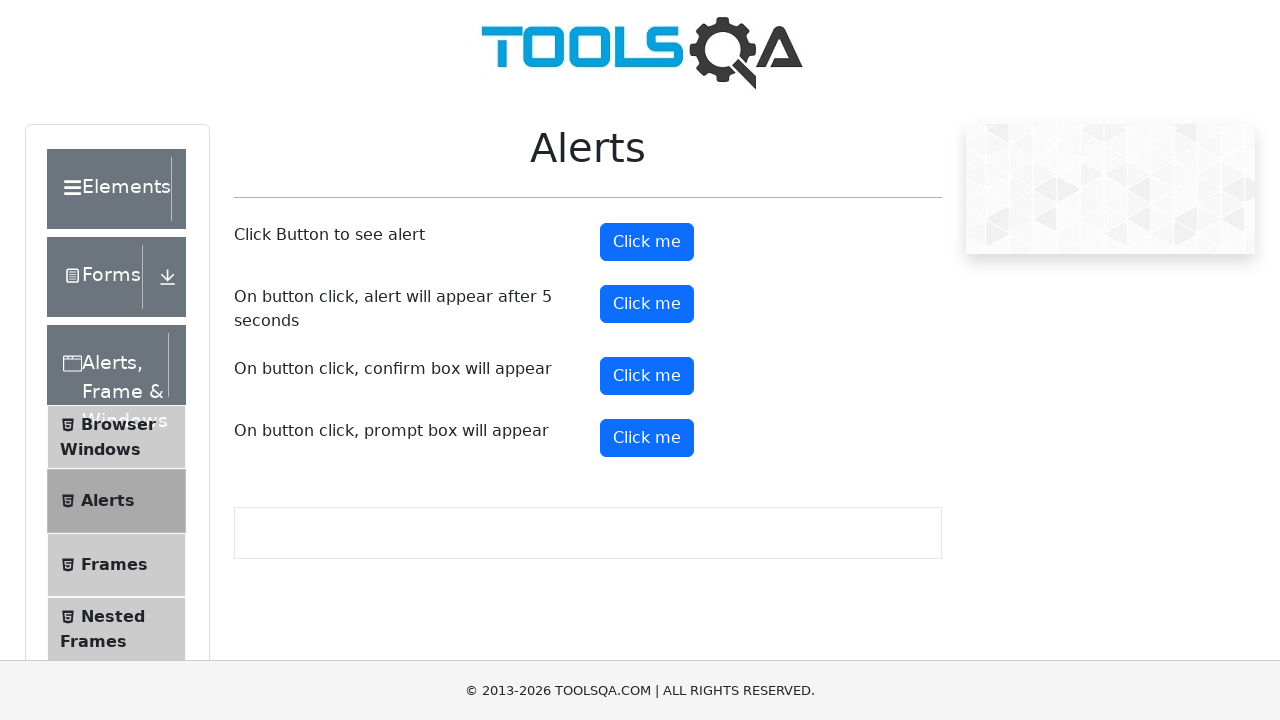

Clicked confirmation button to trigger alert at (647, 376) on xpath=//button[@id='confirmButton']
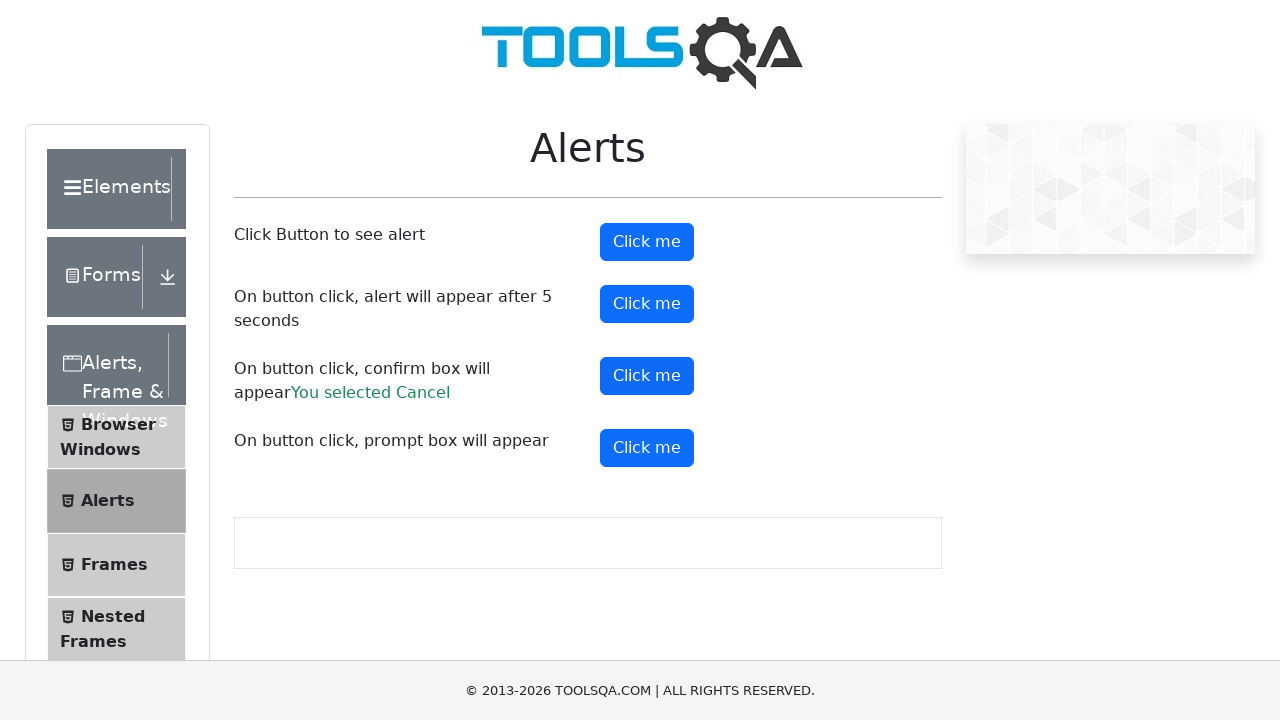

Set up dialog handler to accept confirmation
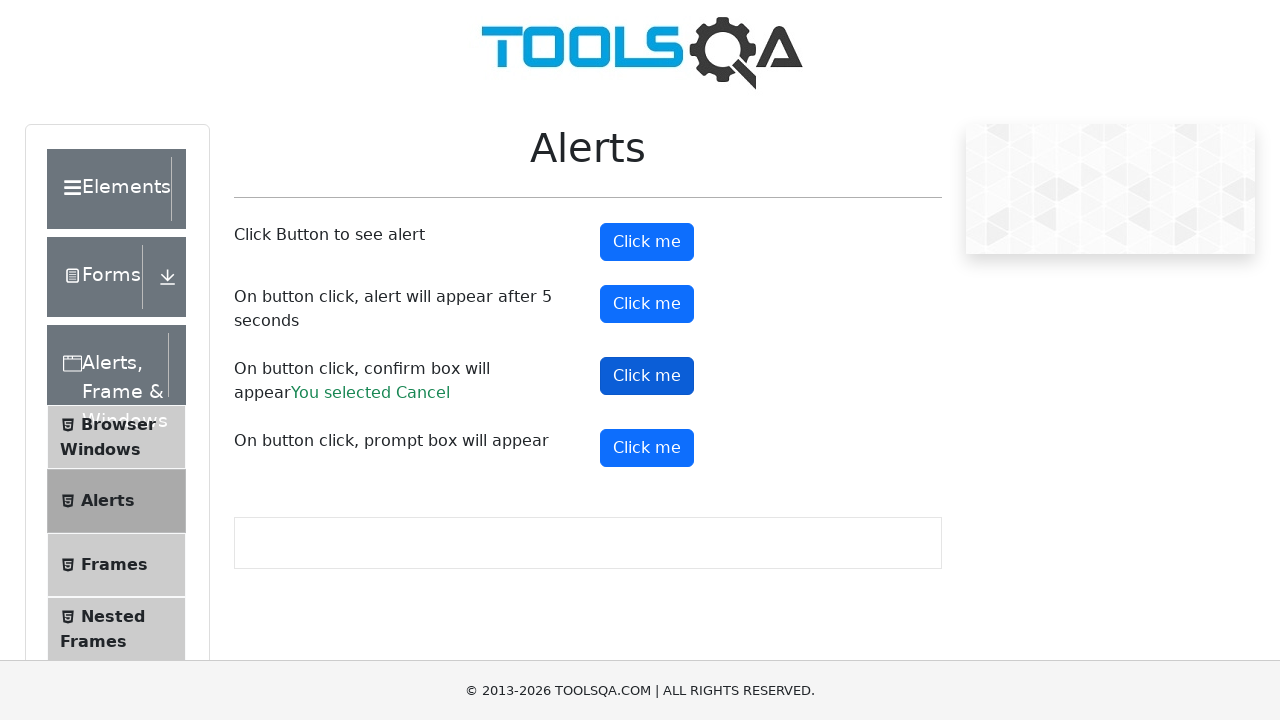

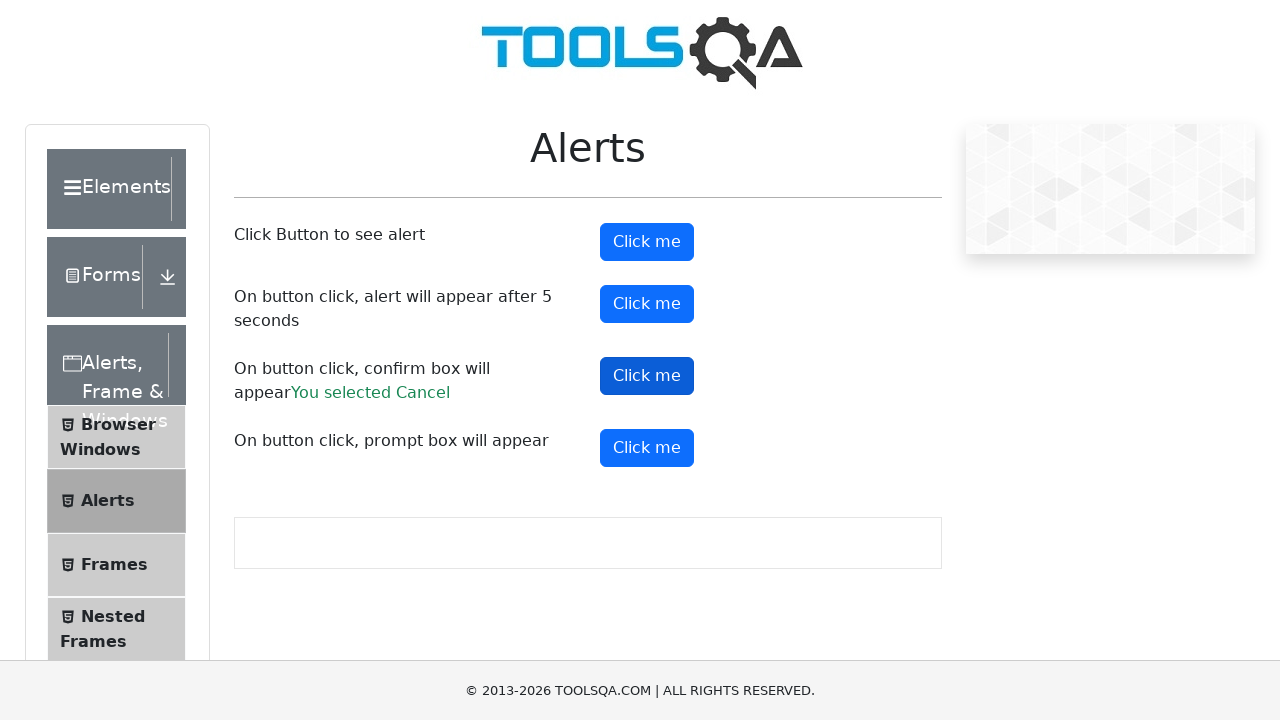